Tests that the complete-all checkbox updates state when individual items are completed and cleared

Starting URL: https://demo.playwright.dev/todomvc

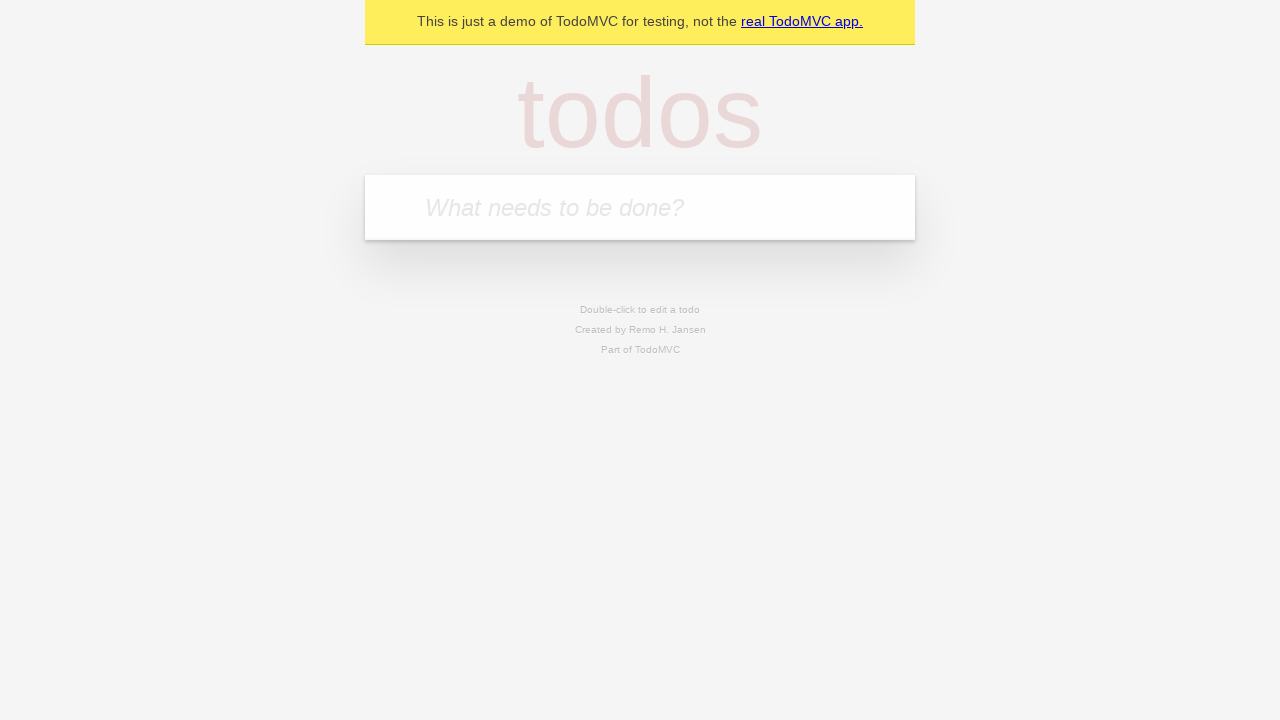

Filled first todo input with 'buy some cheese' on internal:attr=[placeholder="What needs to be done?"i]
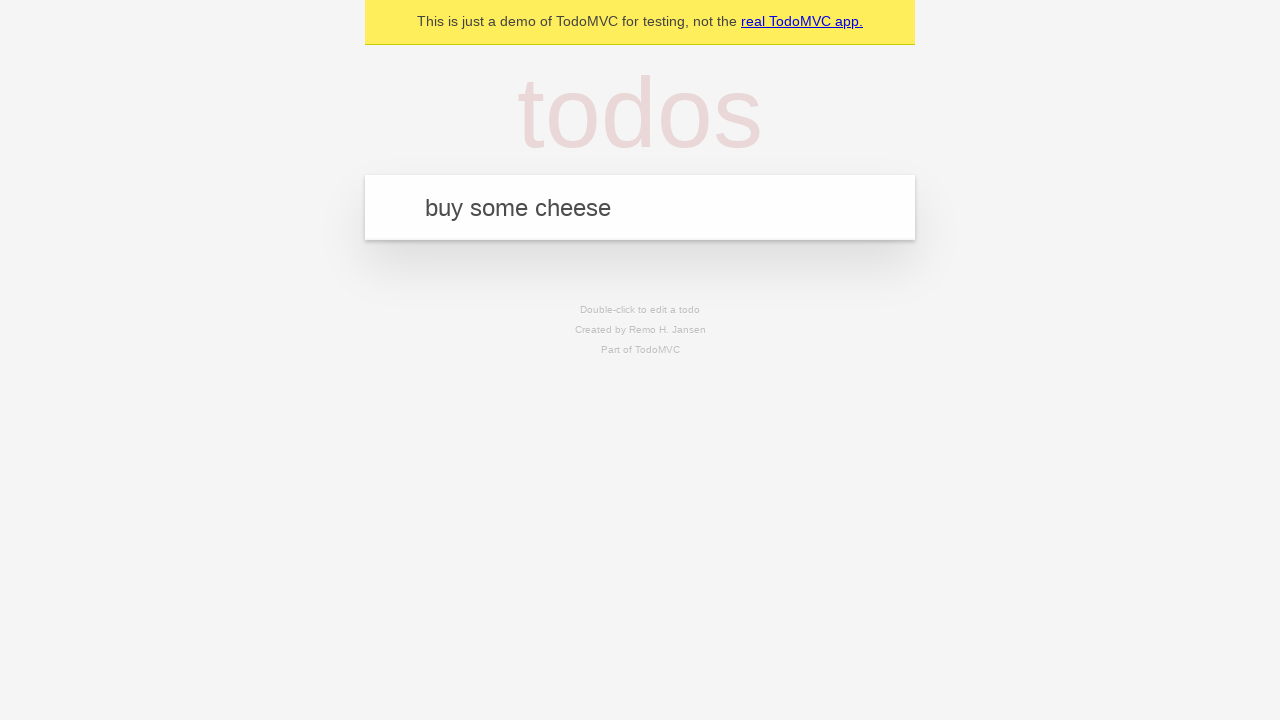

Pressed Enter to create first todo on internal:attr=[placeholder="What needs to be done?"i]
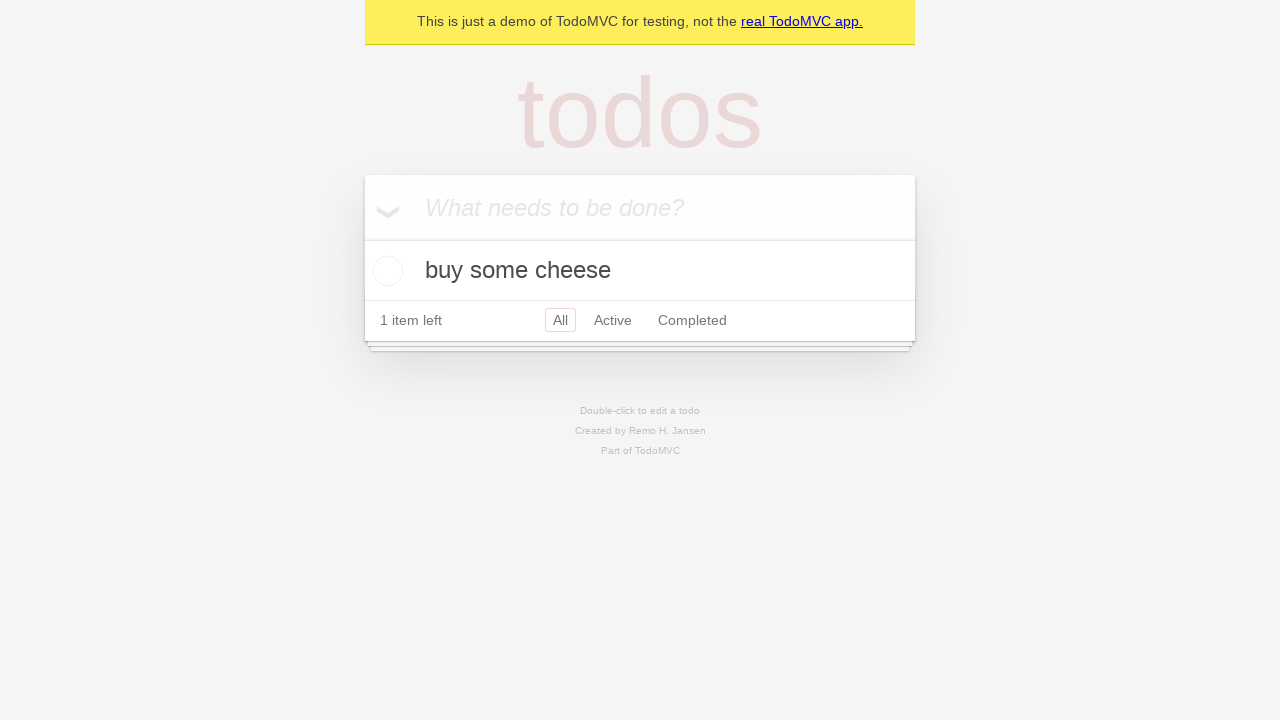

Filled second todo input with 'feed the cat' on internal:attr=[placeholder="What needs to be done?"i]
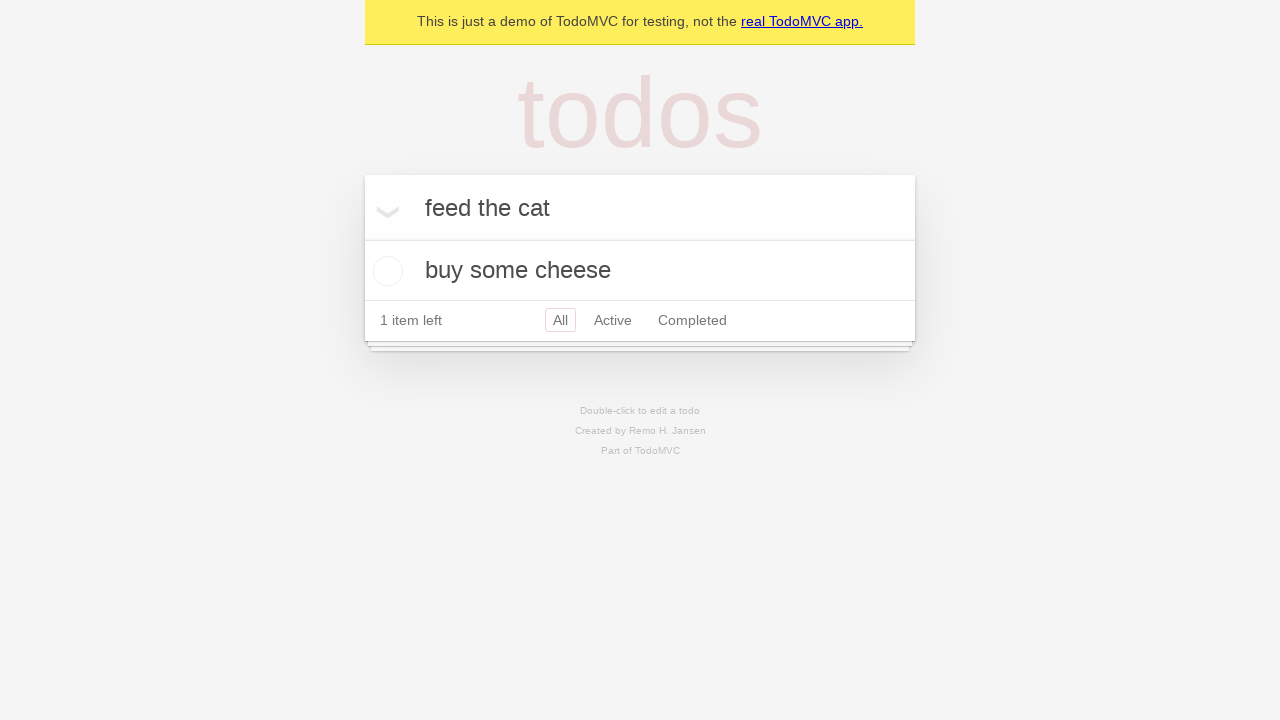

Pressed Enter to create second todo on internal:attr=[placeholder="What needs to be done?"i]
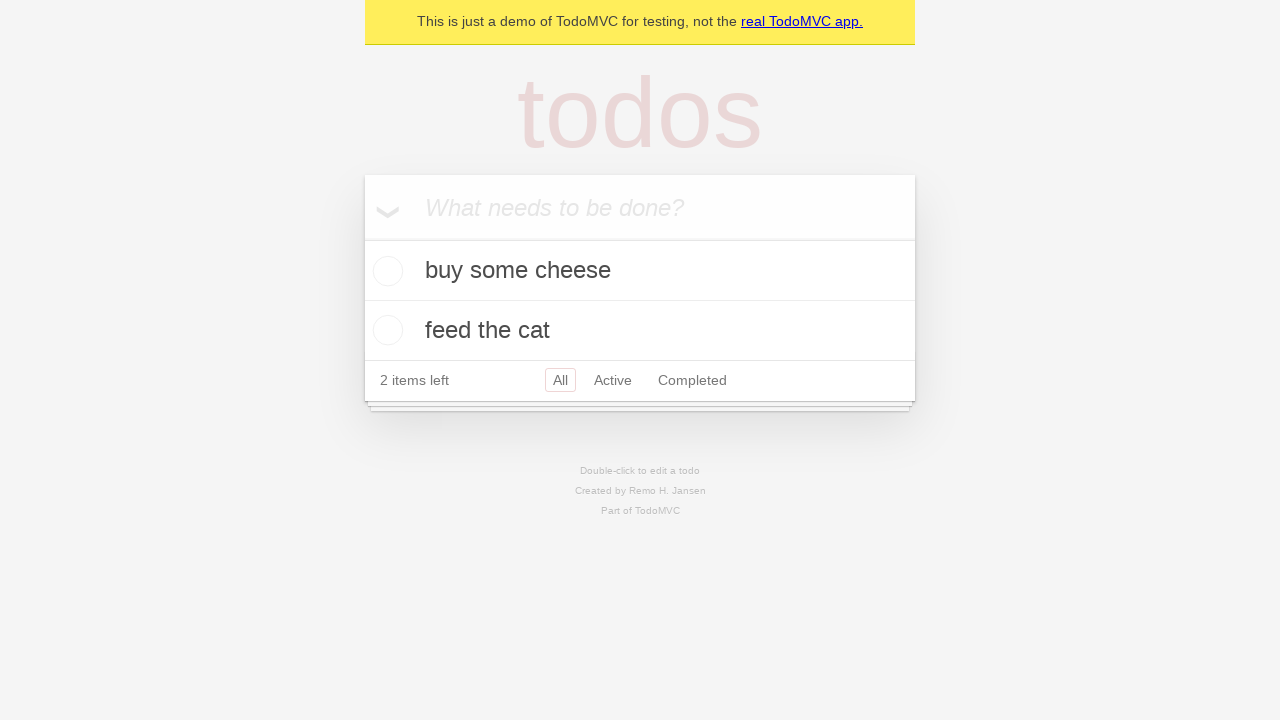

Filled third todo input with 'book a doctors appointment' on internal:attr=[placeholder="What needs to be done?"i]
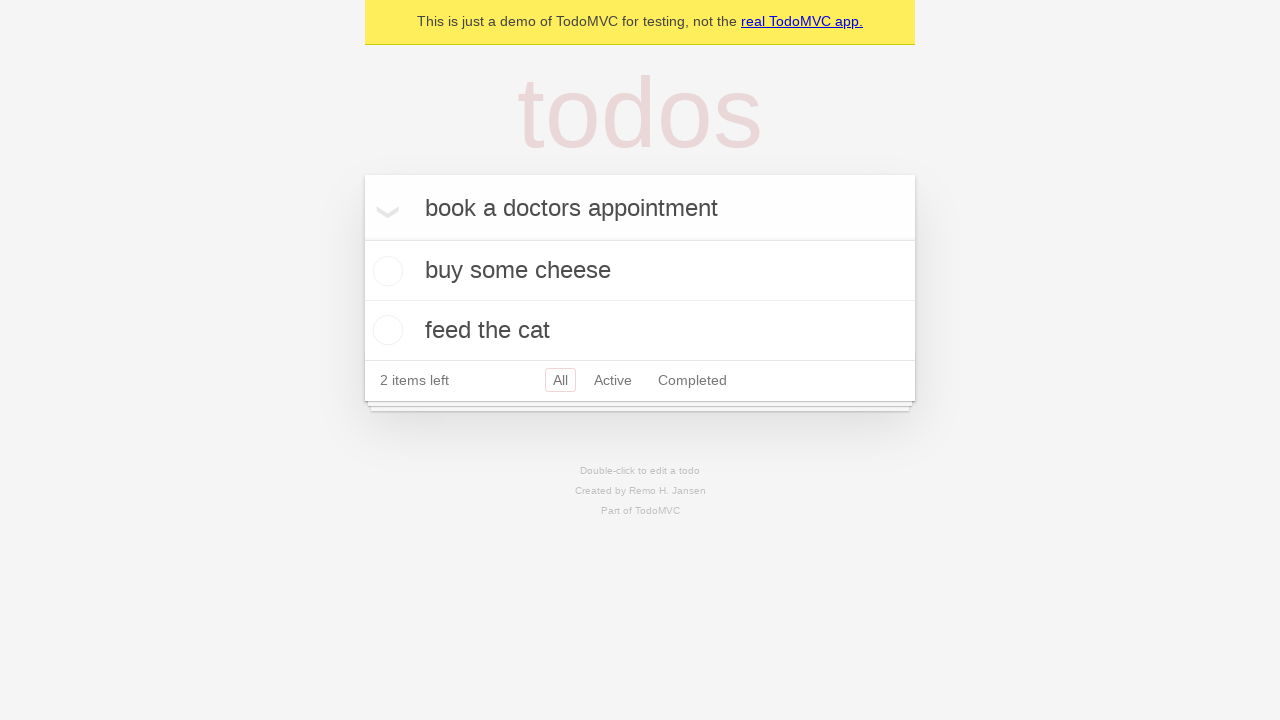

Pressed Enter to create third todo on internal:attr=[placeholder="What needs to be done?"i]
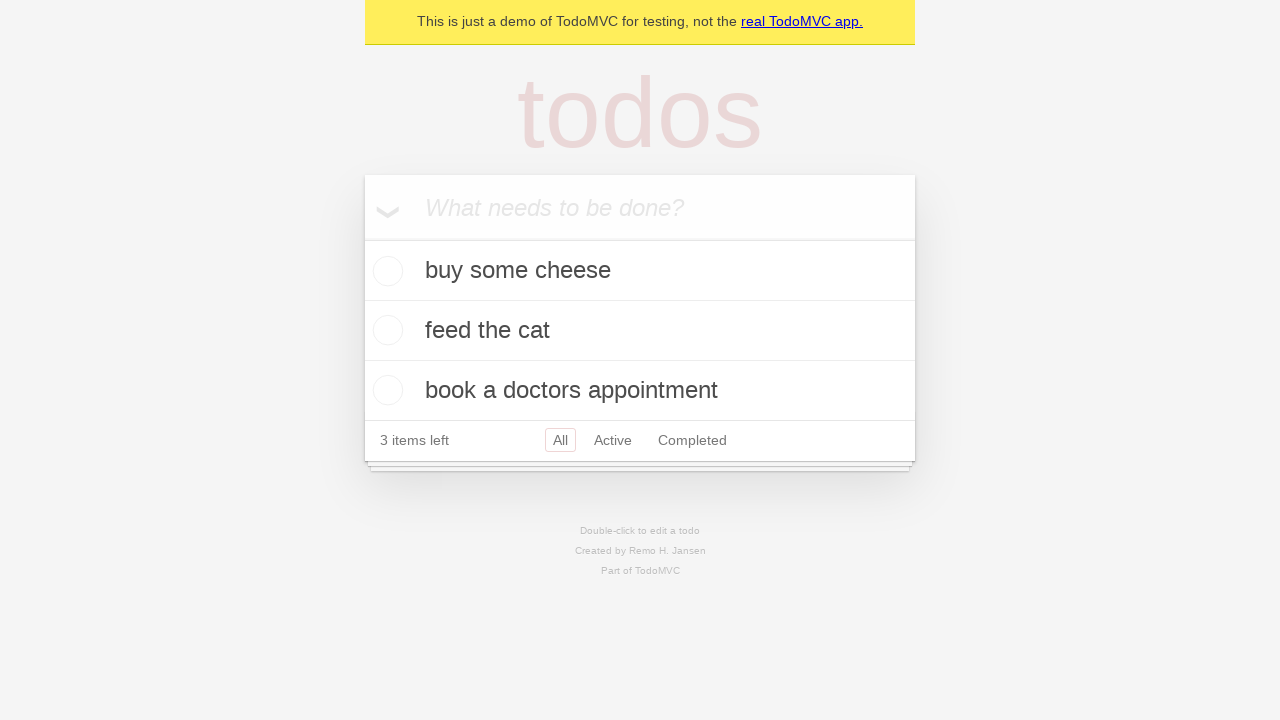

Clicked toggle-all checkbox to mark all todos as complete at (362, 238) on internal:label="Mark all as complete"i
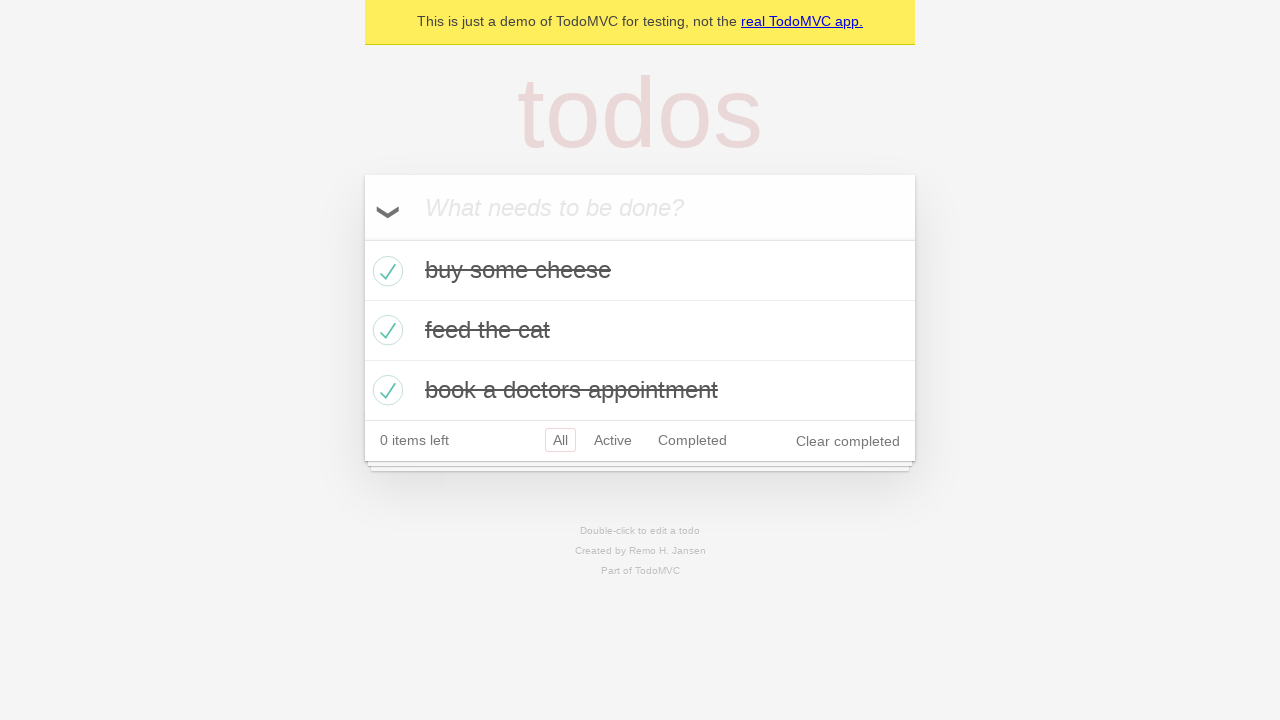

Unchecked first todo, toggle-all should now be unchecked at (385, 271) on internal:testid=[data-testid="todo-item"s] >> nth=0 >> internal:role=checkbox
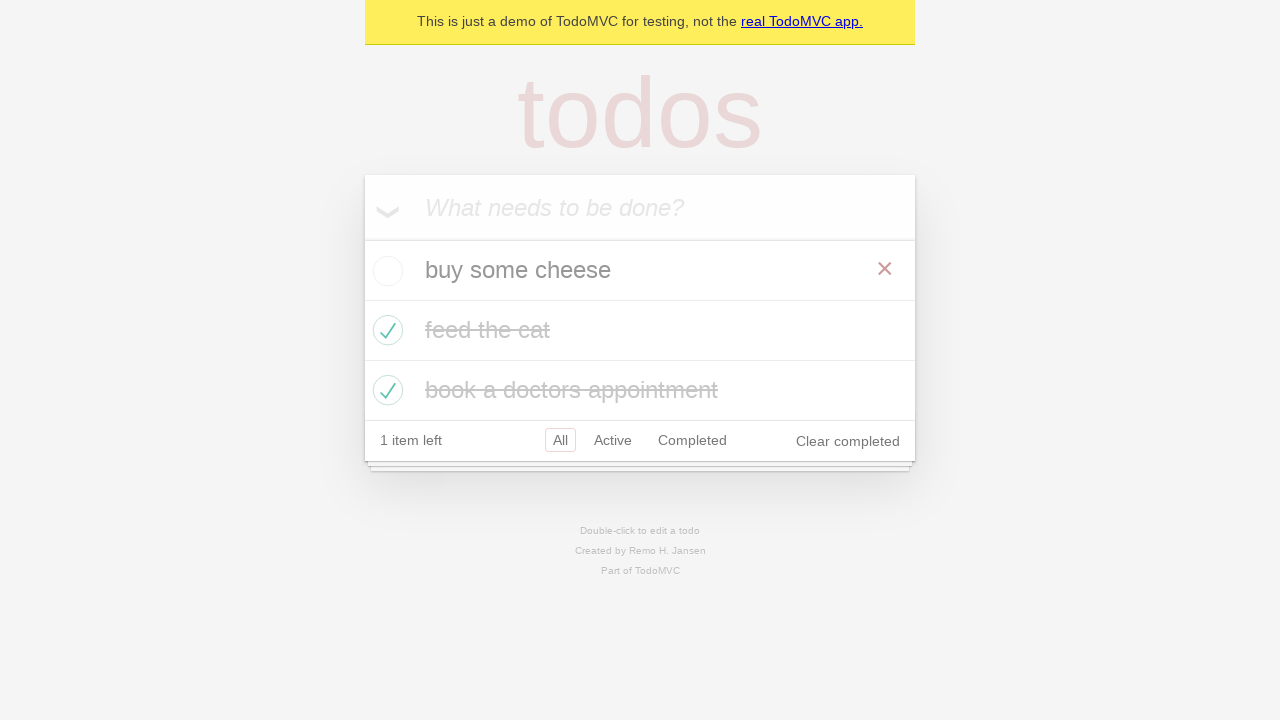

Checked first todo again, toggle-all should now be checked at (385, 271) on internal:testid=[data-testid="todo-item"s] >> nth=0 >> internal:role=checkbox
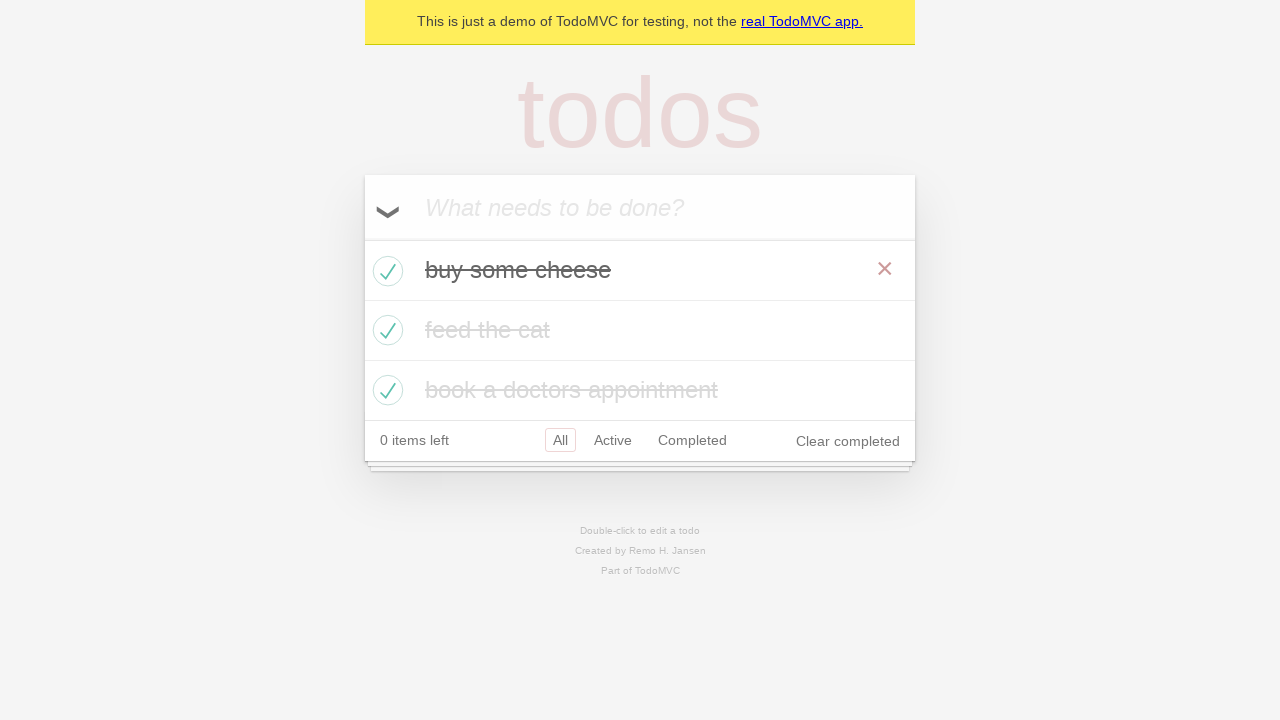

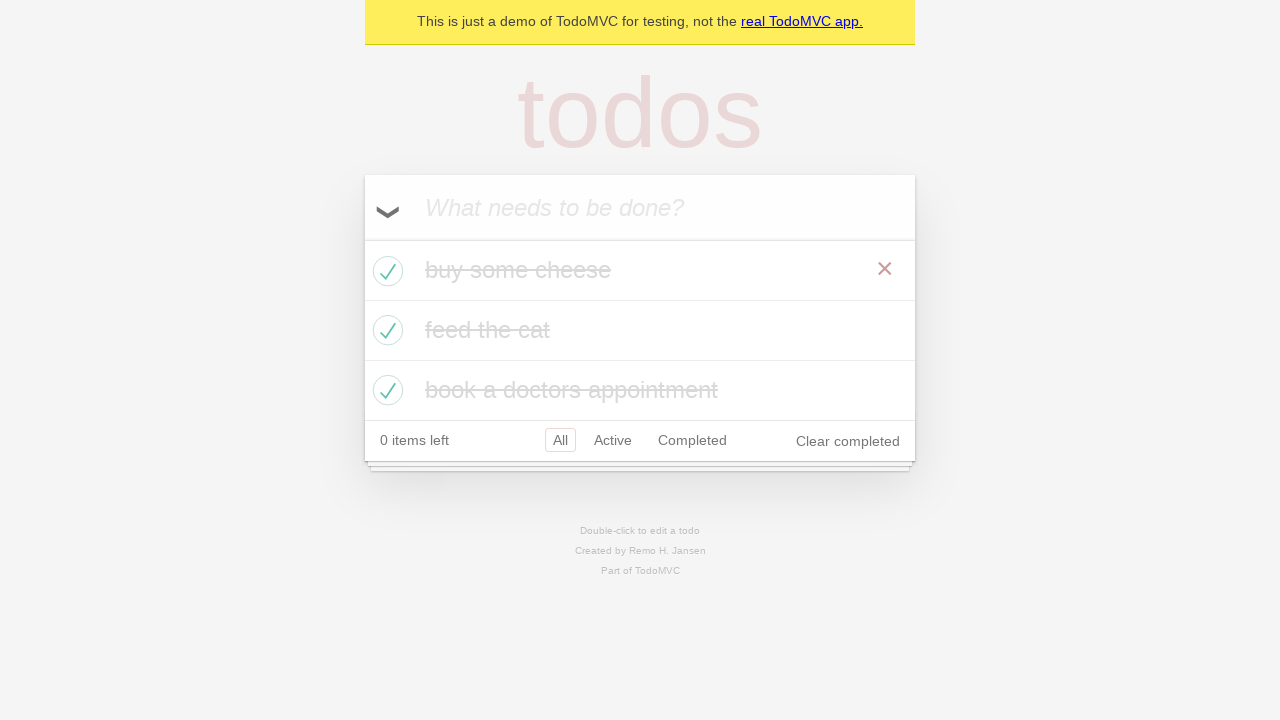